Tests an e-commerce flow by adding multiple items to cart, proceeding to checkout, and applying a promo code

Starting URL: https://rahulshettyacademy.com/seleniumPractise/

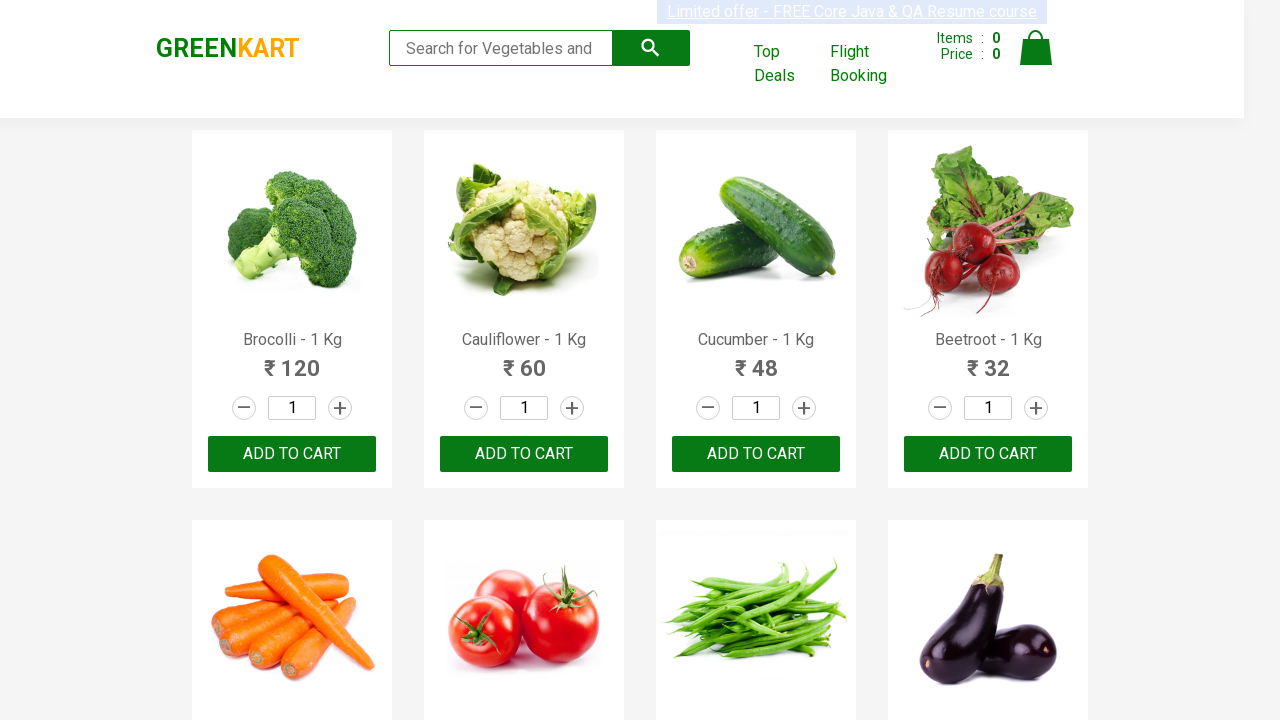

Waited for product list to load
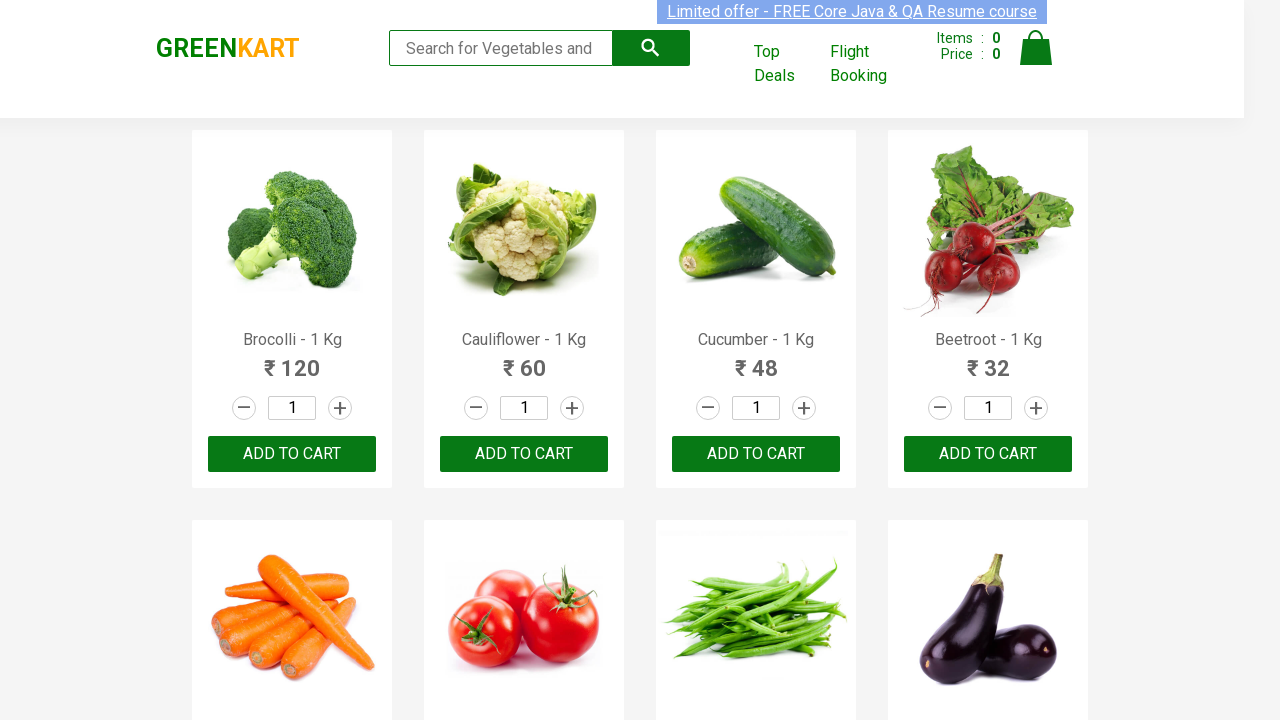

Retrieved all product elements from the page
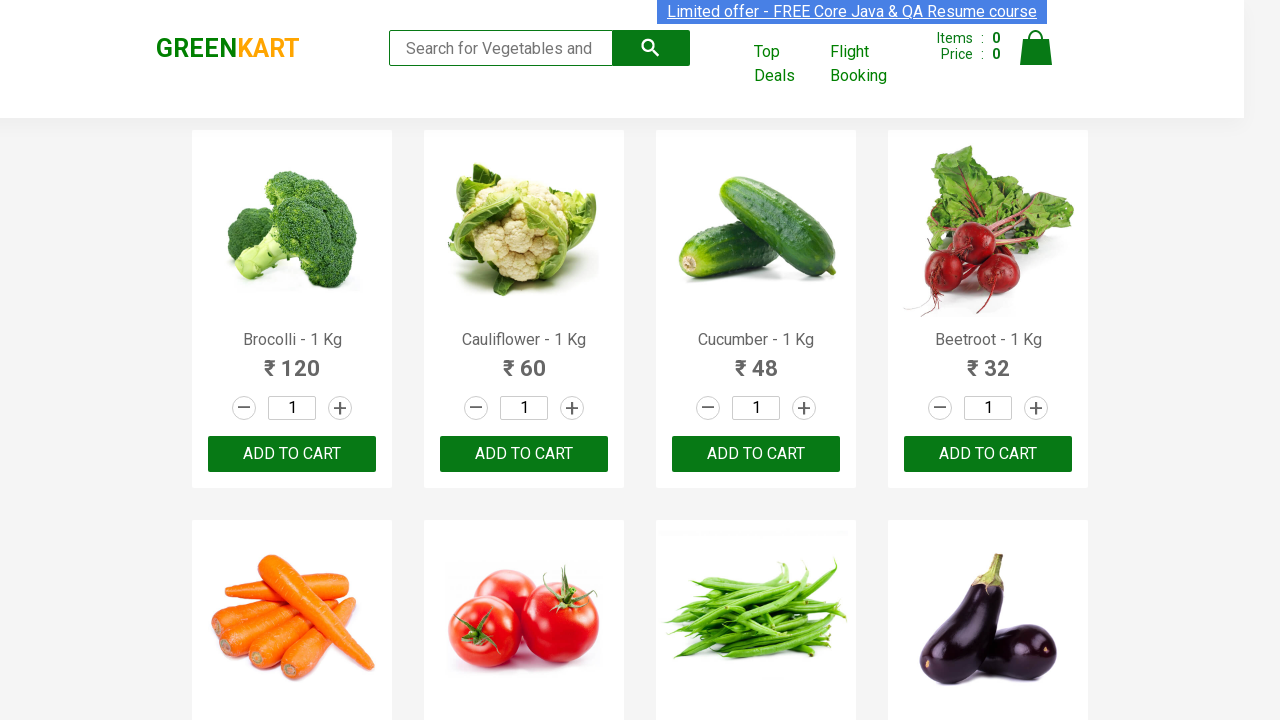

Added Brocolli to cart at (292, 454) on div.product-action >> nth=0
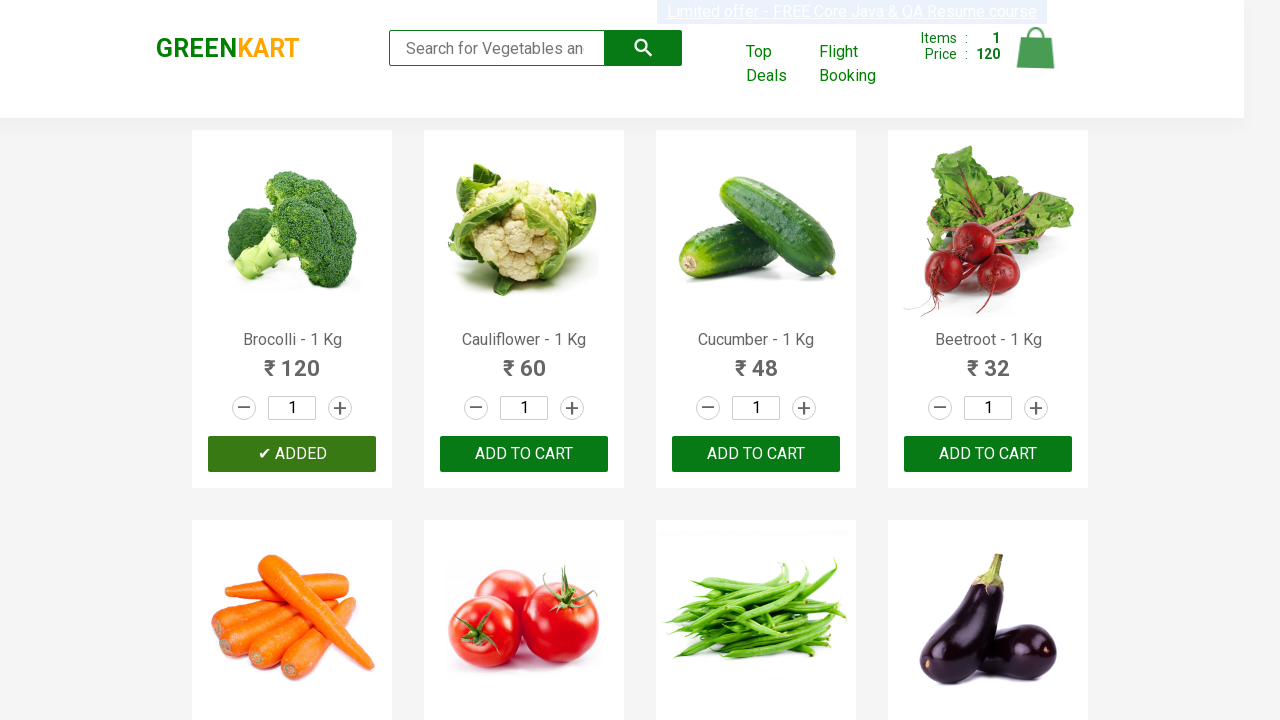

Added Cucumber to cart at (756, 454) on div.product-action >> nth=2
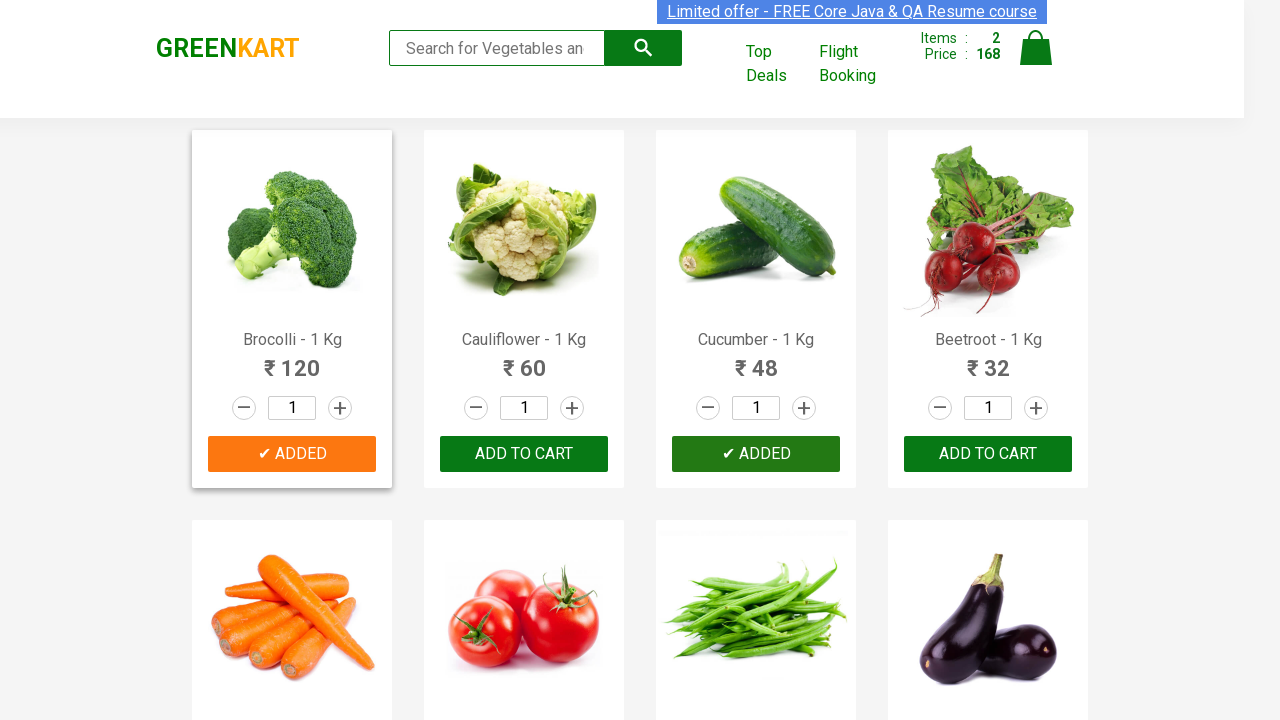

Added Beetroot to cart at (988, 454) on div.product-action >> nth=3
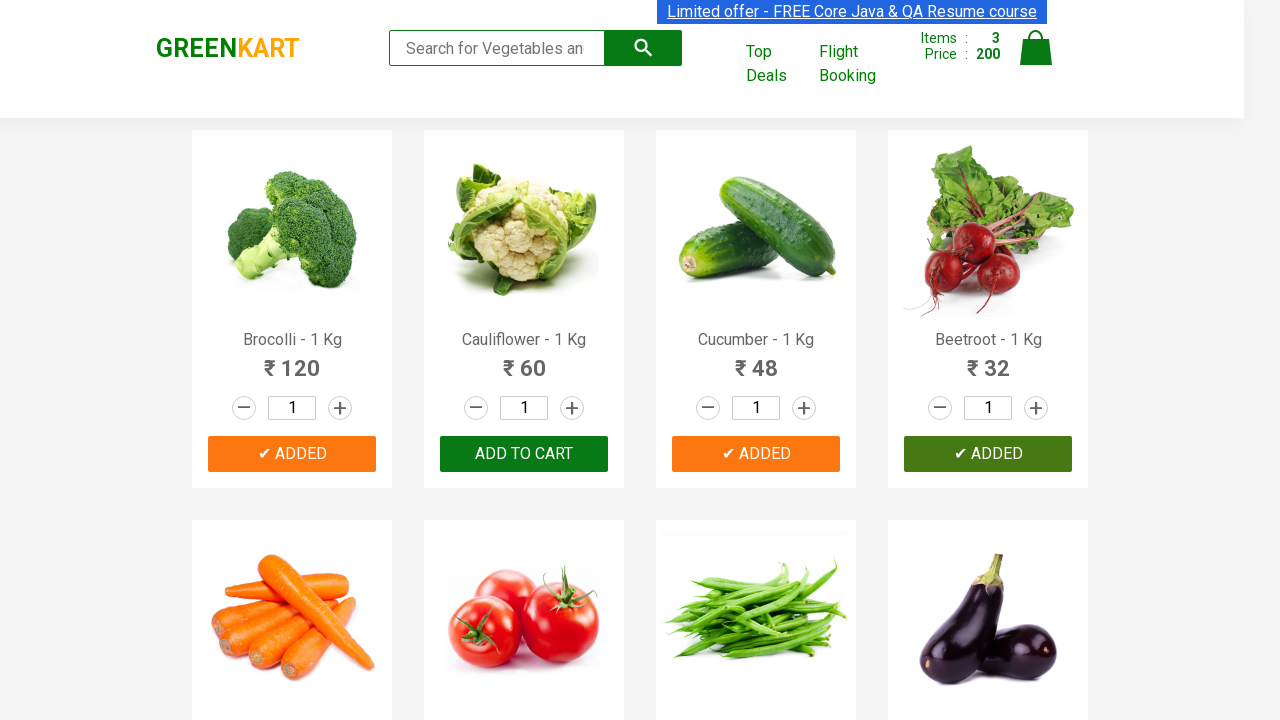

Clicked cart icon to view cart at (1036, 48) on img[alt='Cart']
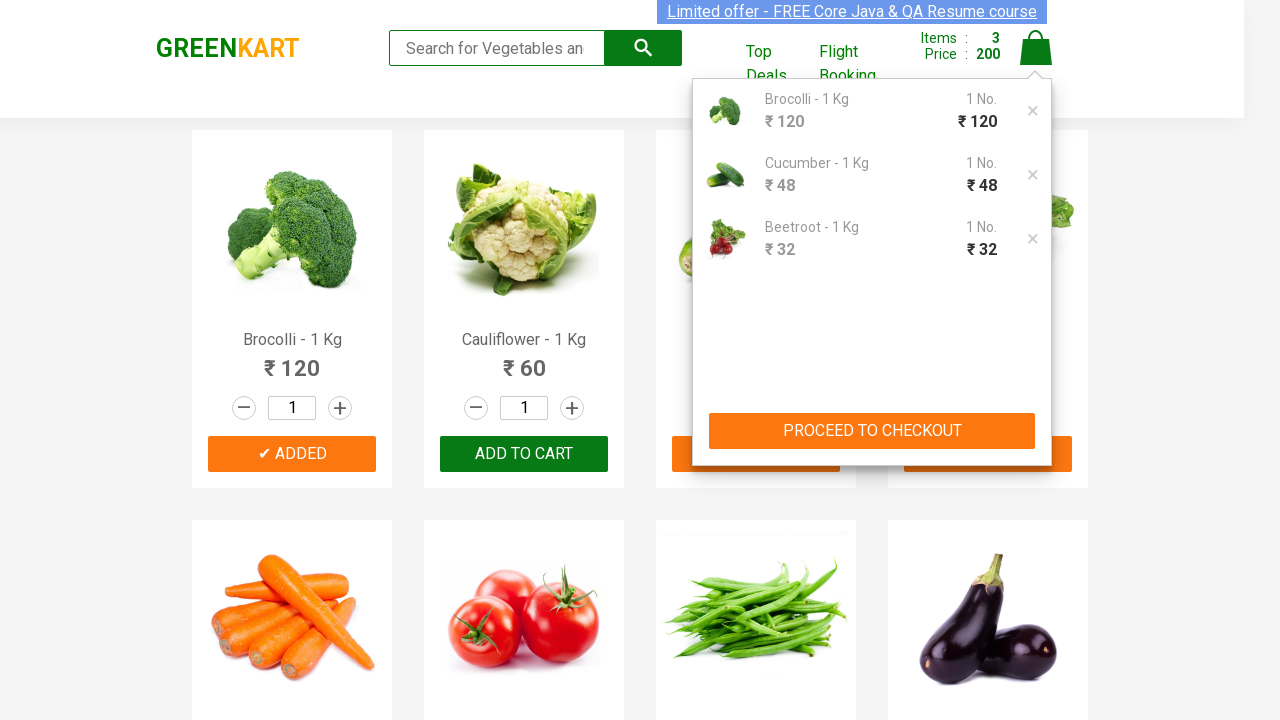

Clicked PROCEED TO CHECKOUT button at (872, 431) on xpath=//button[contains(text(),'PROCEED TO CHECKOUT')]
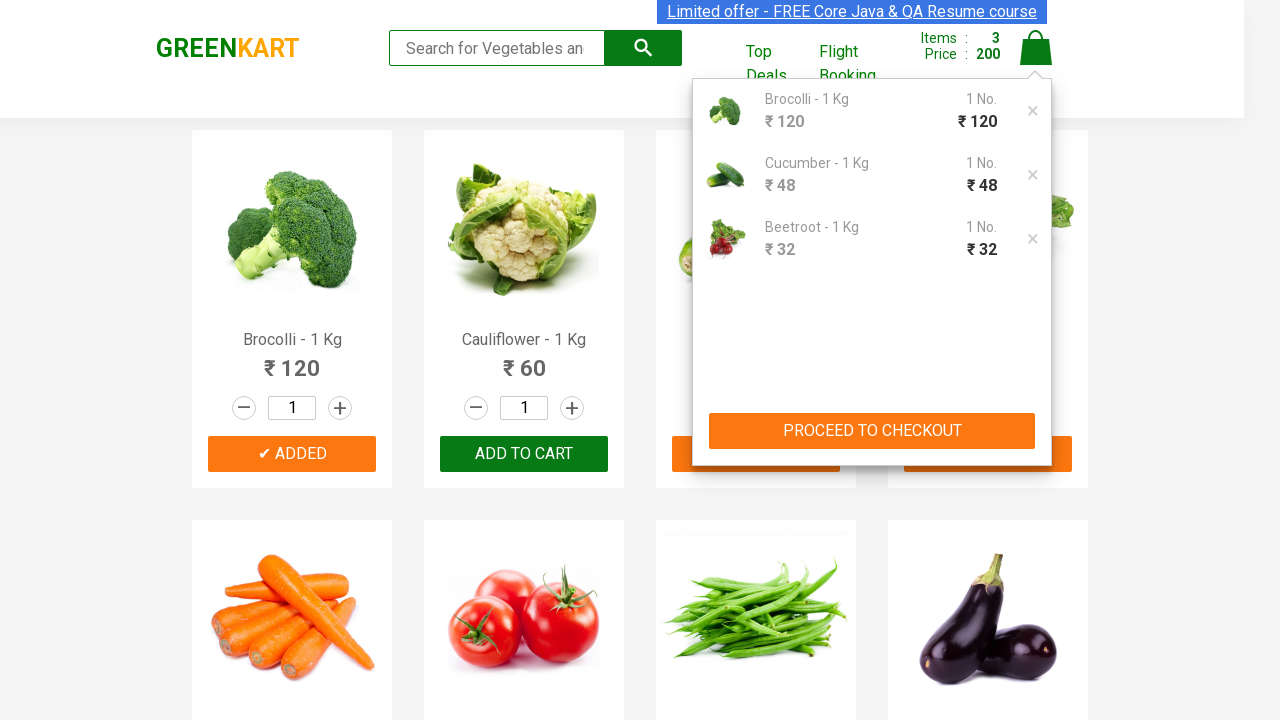

Waited for promo code input field to load
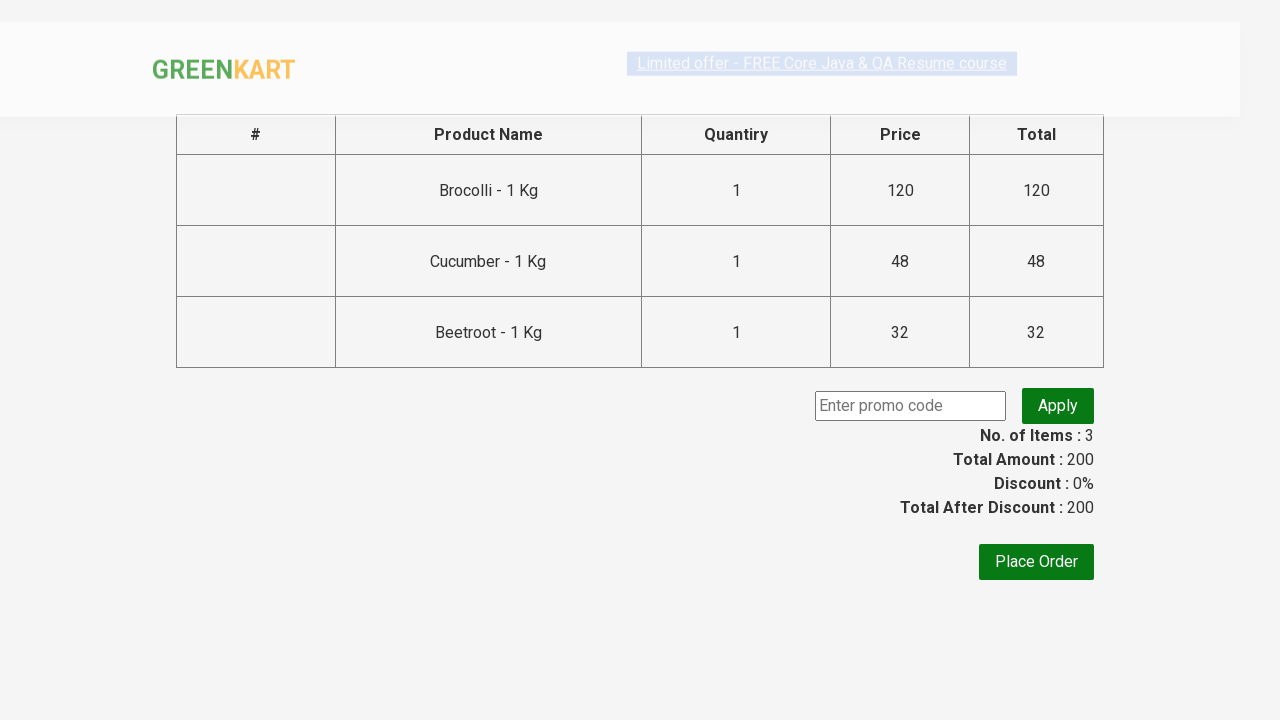

Filled promo code field with 'rahulshettyacademy' on input.promoCode
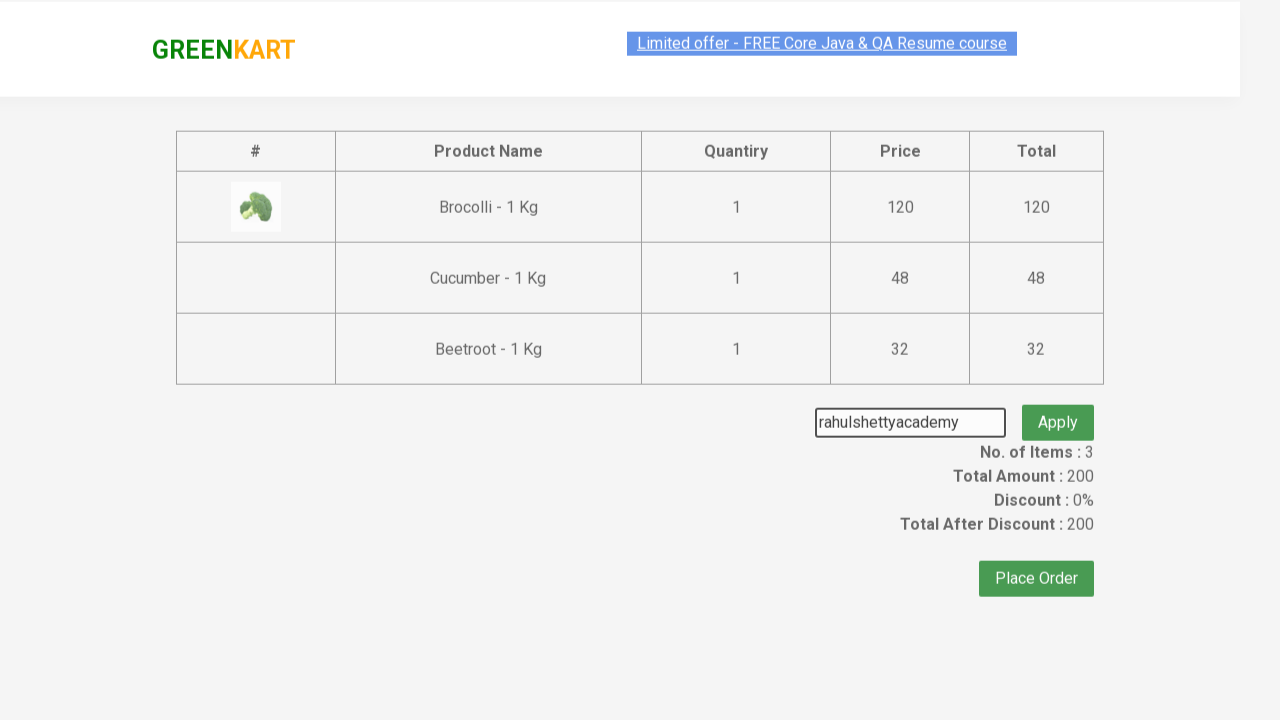

Clicked Apply button to apply promo code at (1058, 406) on button.promoBtn
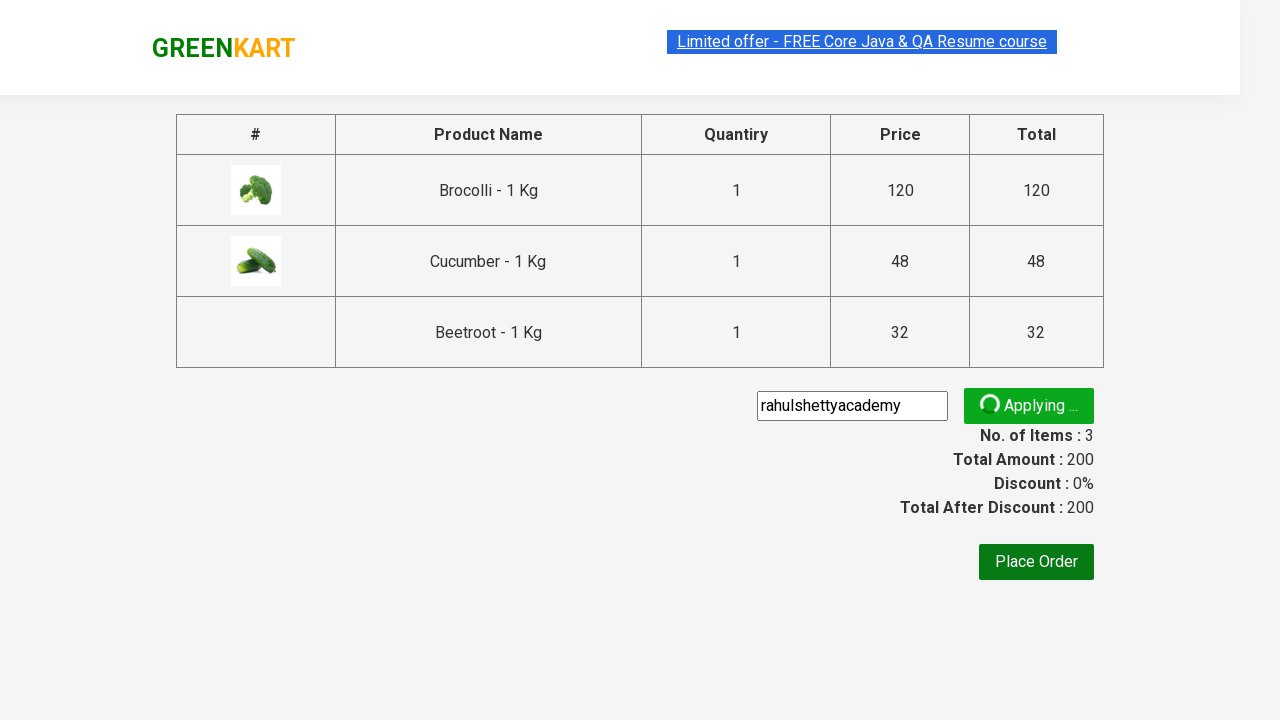

Promo code validation message appeared
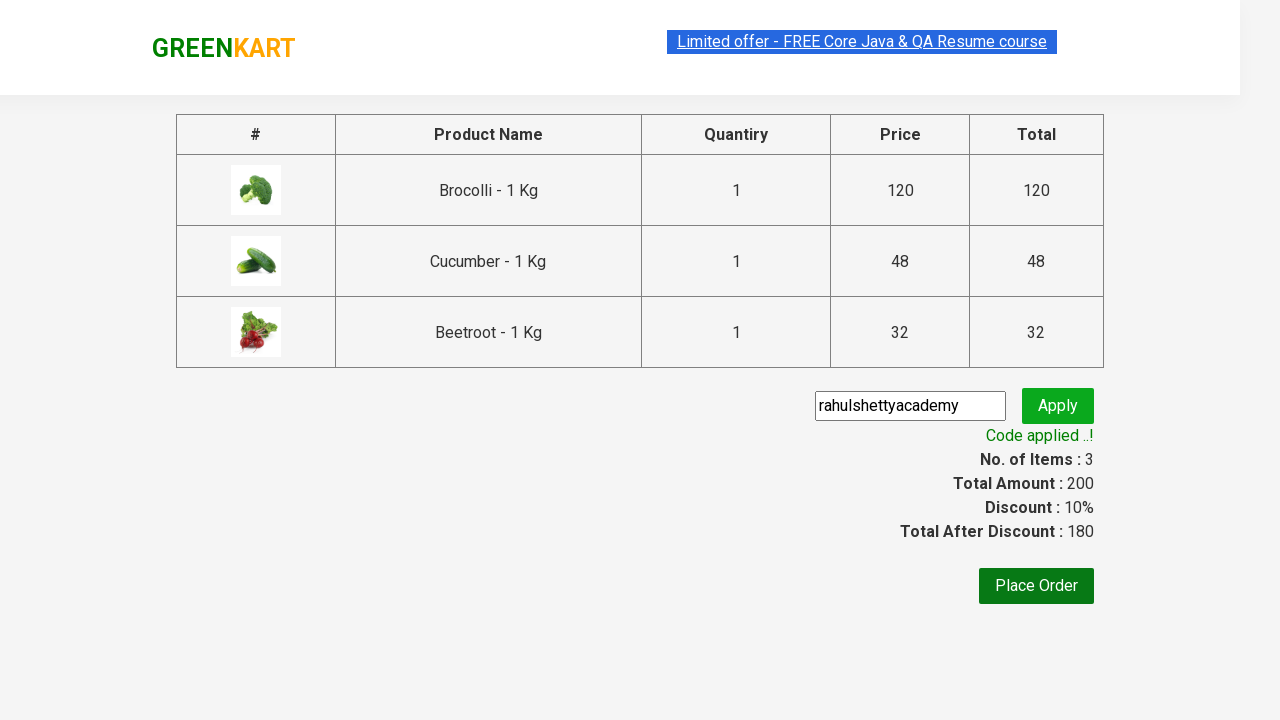

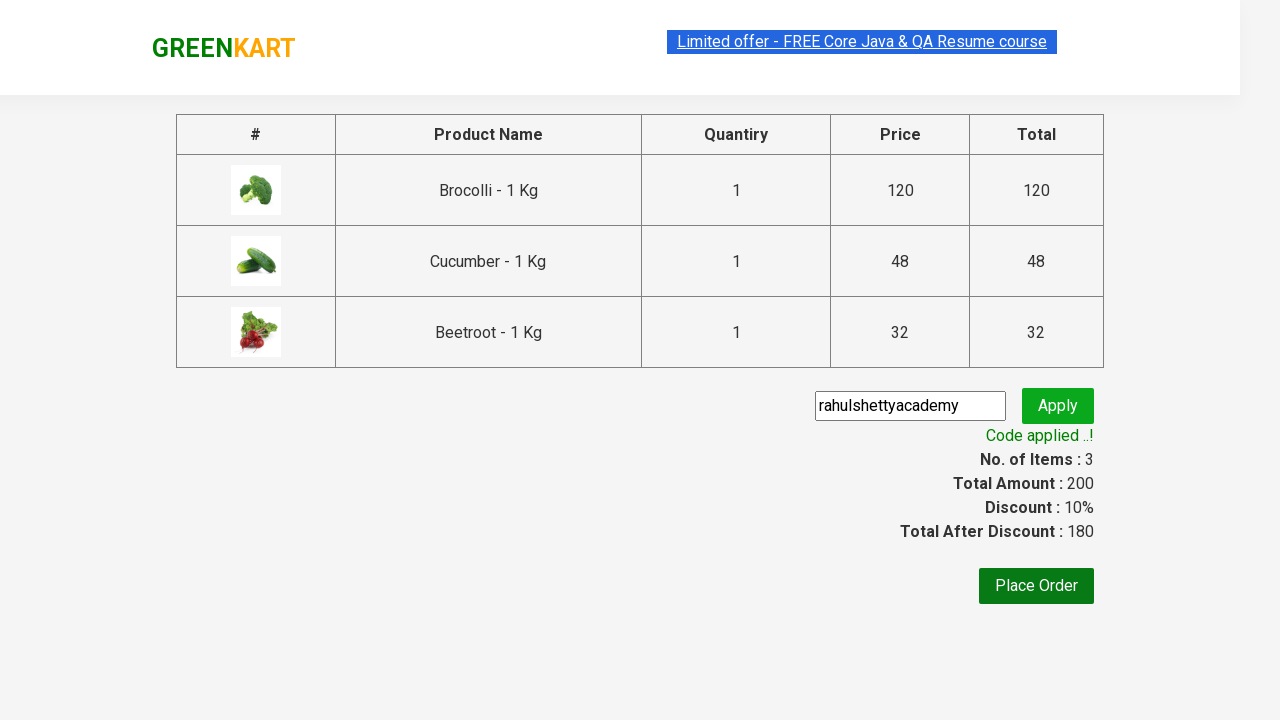